Tests creating a new paste on Pastebin by filling in the message content, setting expiration to 10 minutes, adding a title, and submitting the form.

Starting URL: https://pastebin.com

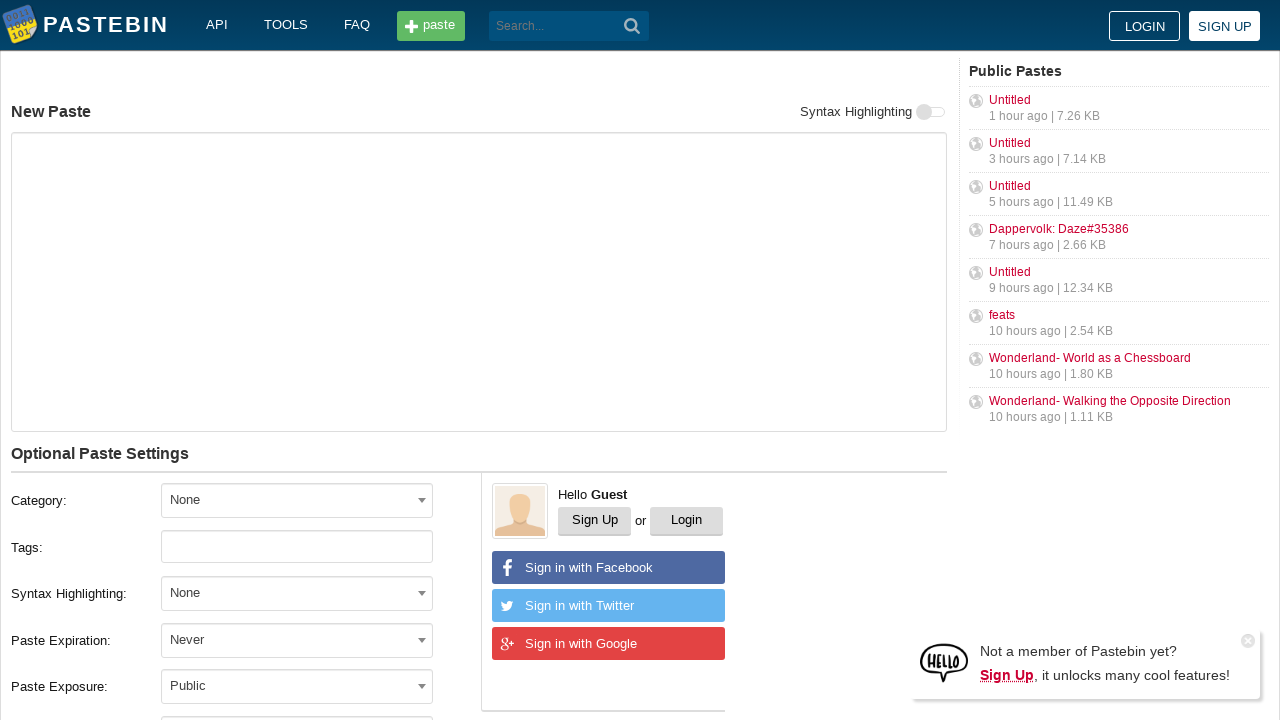

Filled paste content with 'Hello from WebDriver' on #postform-text
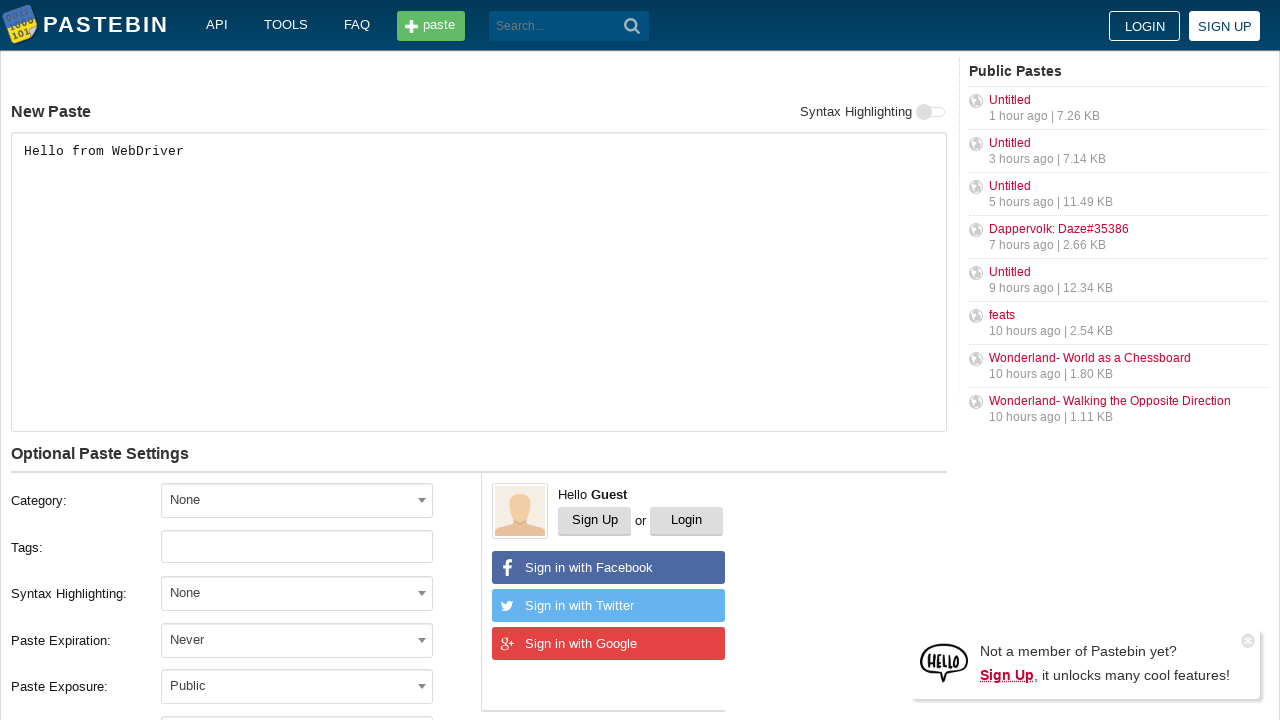

Clicked expiration dropdown at (297, 640) on #select2-postform-expiration-container
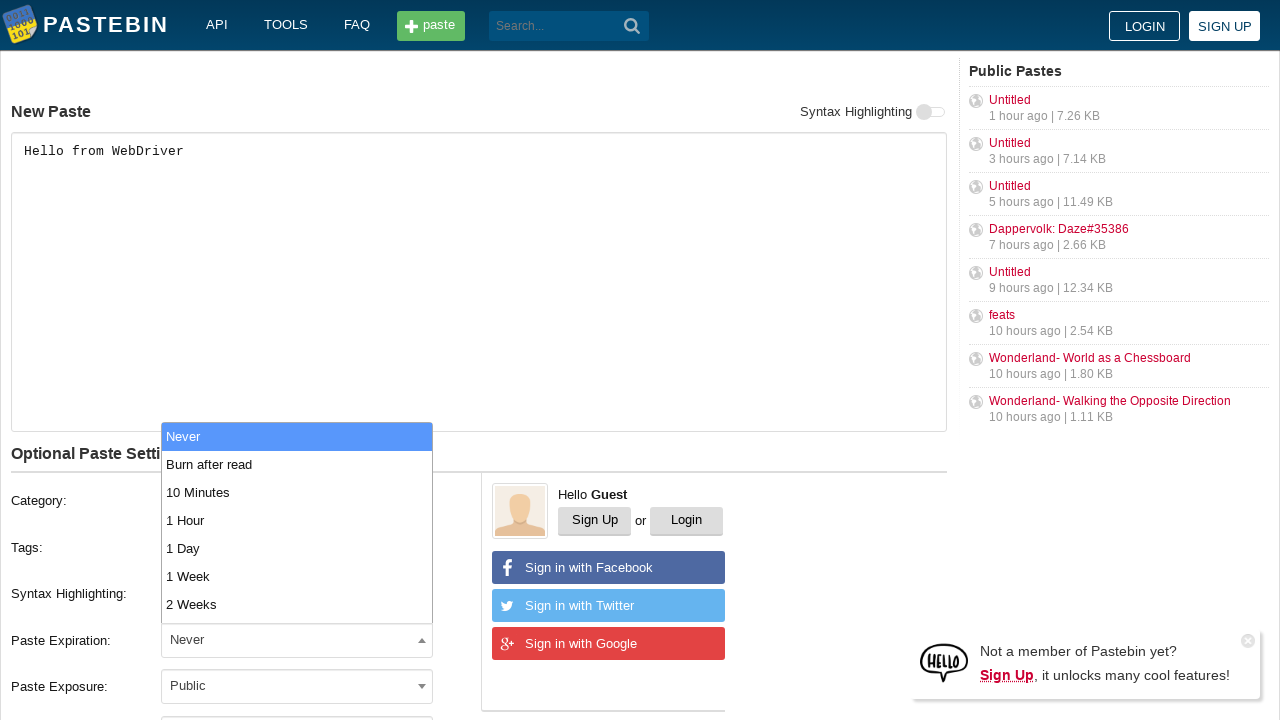

Selected '10 Minutes' expiration option at (297, 492) on xpath=//li[contains(text(), '10 Minutes')]
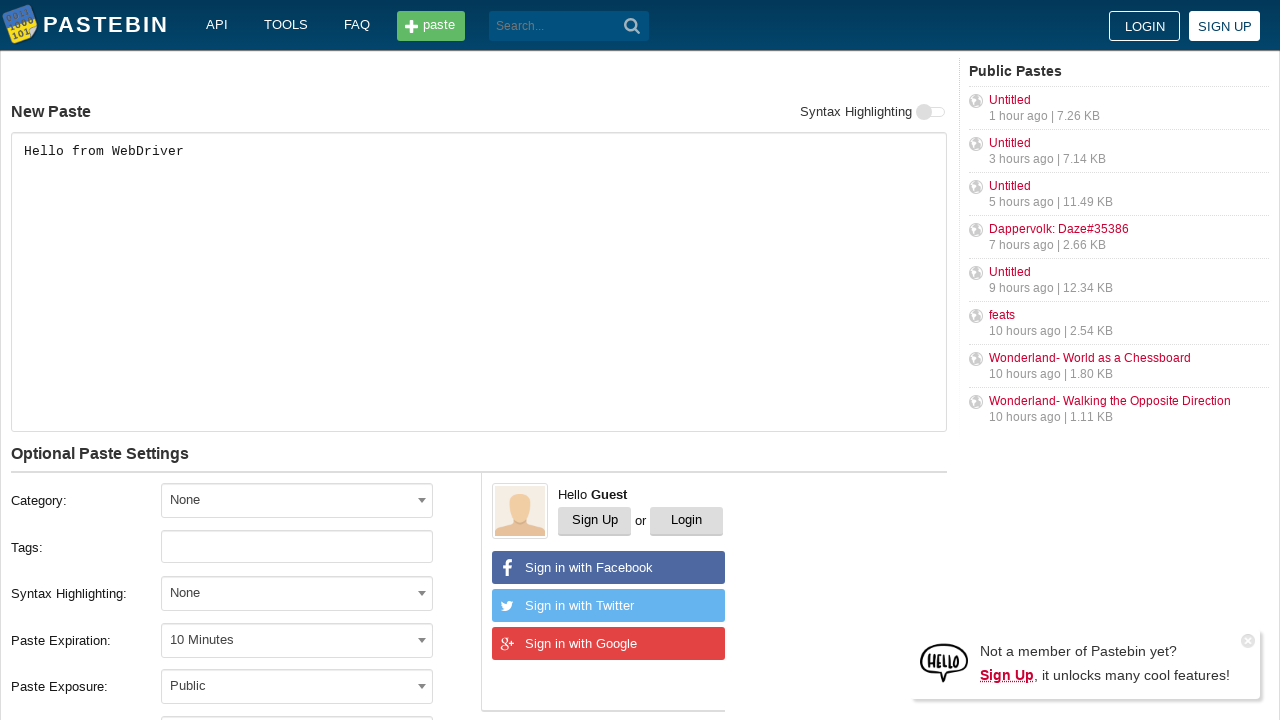

Filled paste title with 'helloweb' on #postform-name
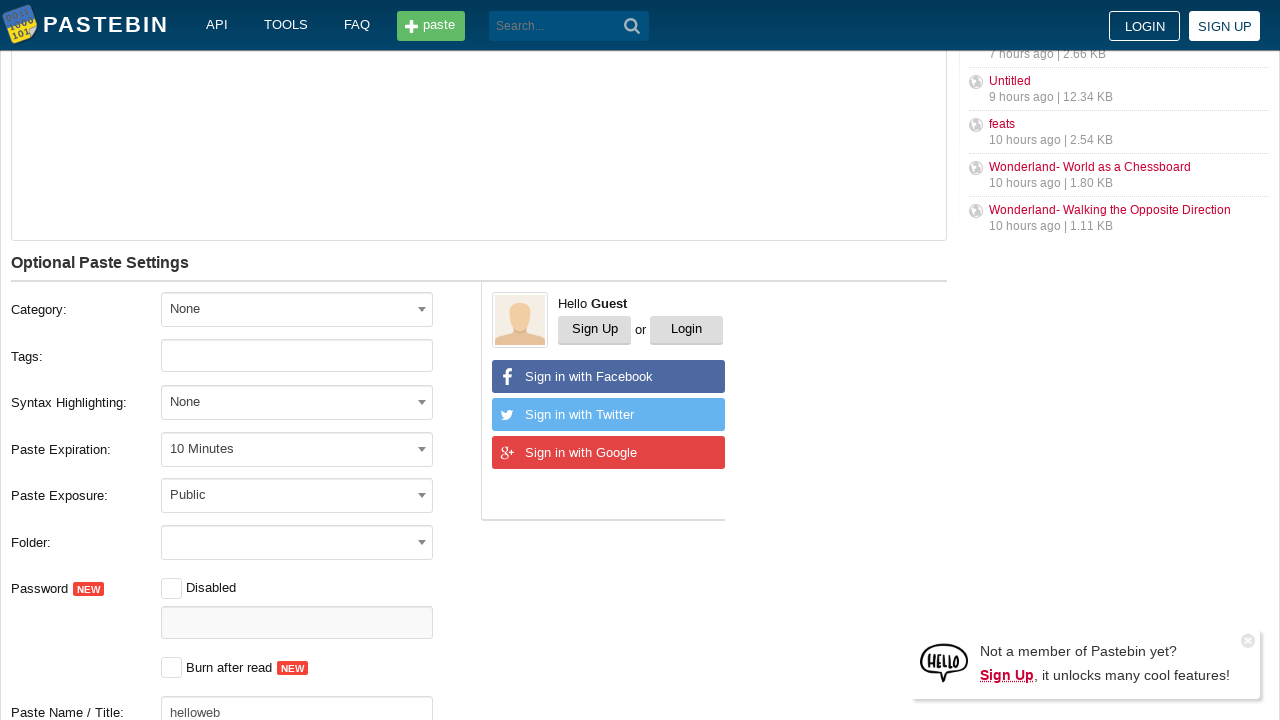

Clicked submit button to create paste at (632, 26) on button[type='submit']
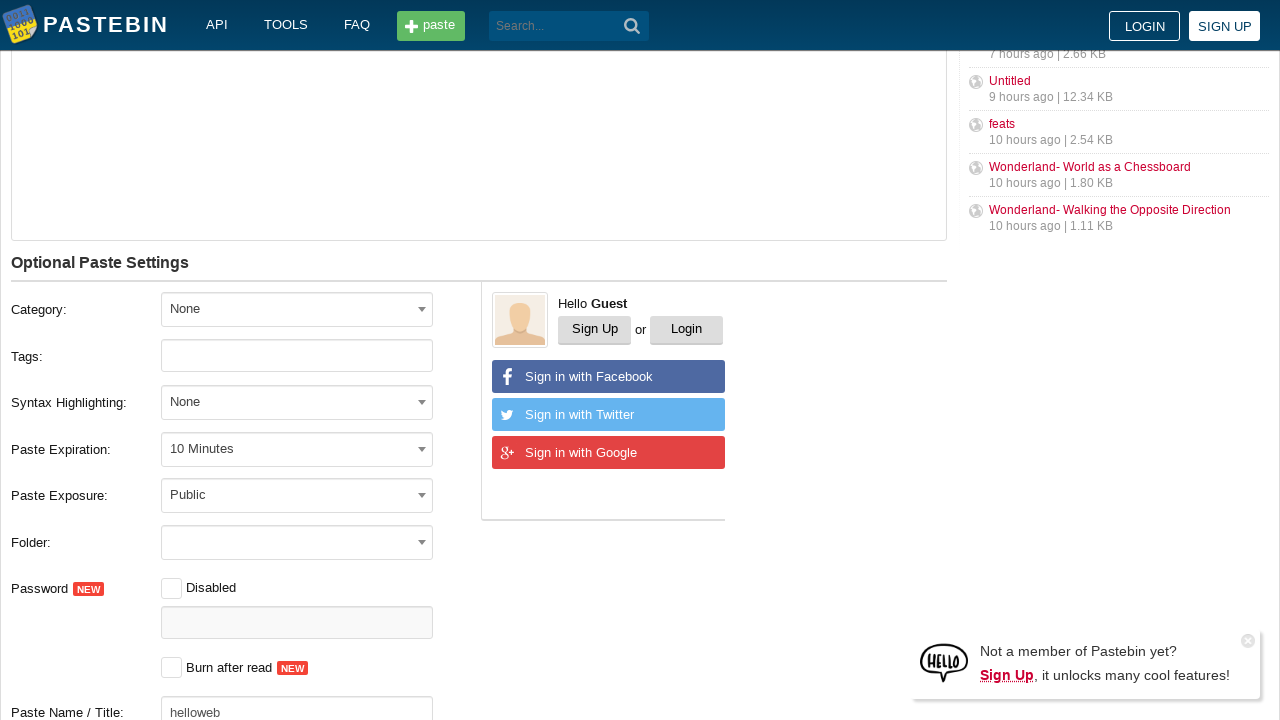

Paste was successfully created and redirected to new paste page
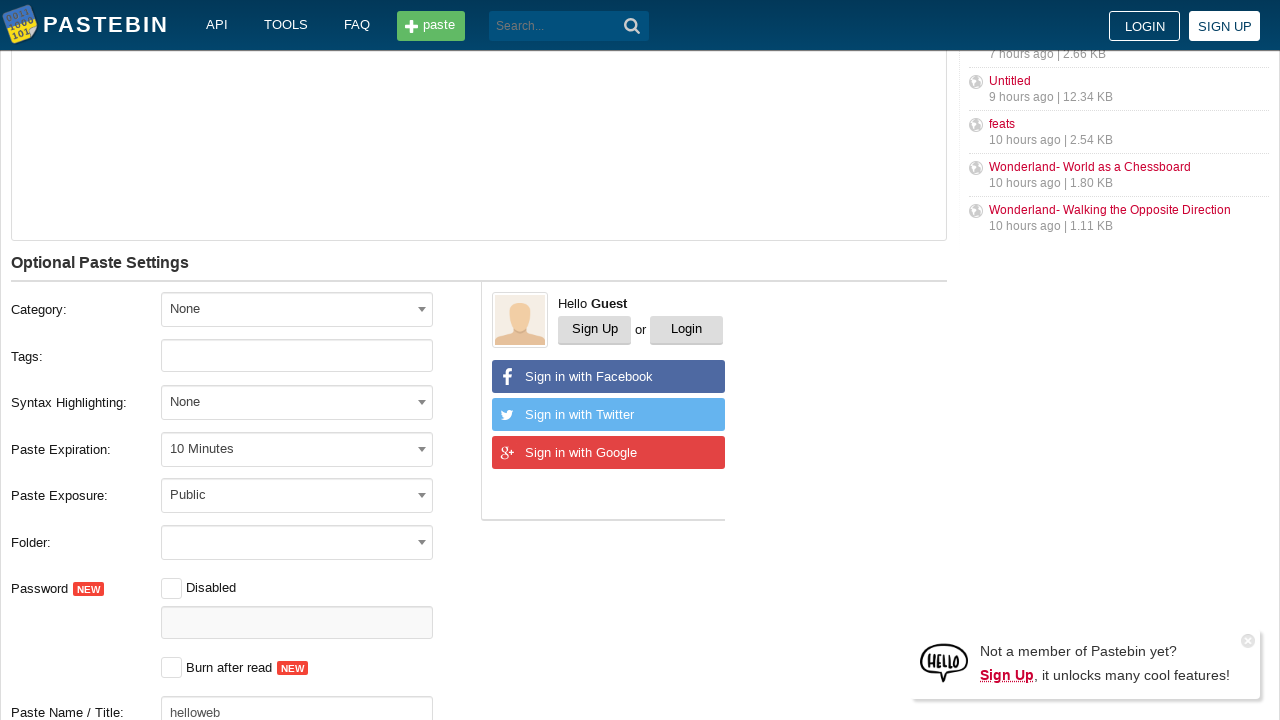

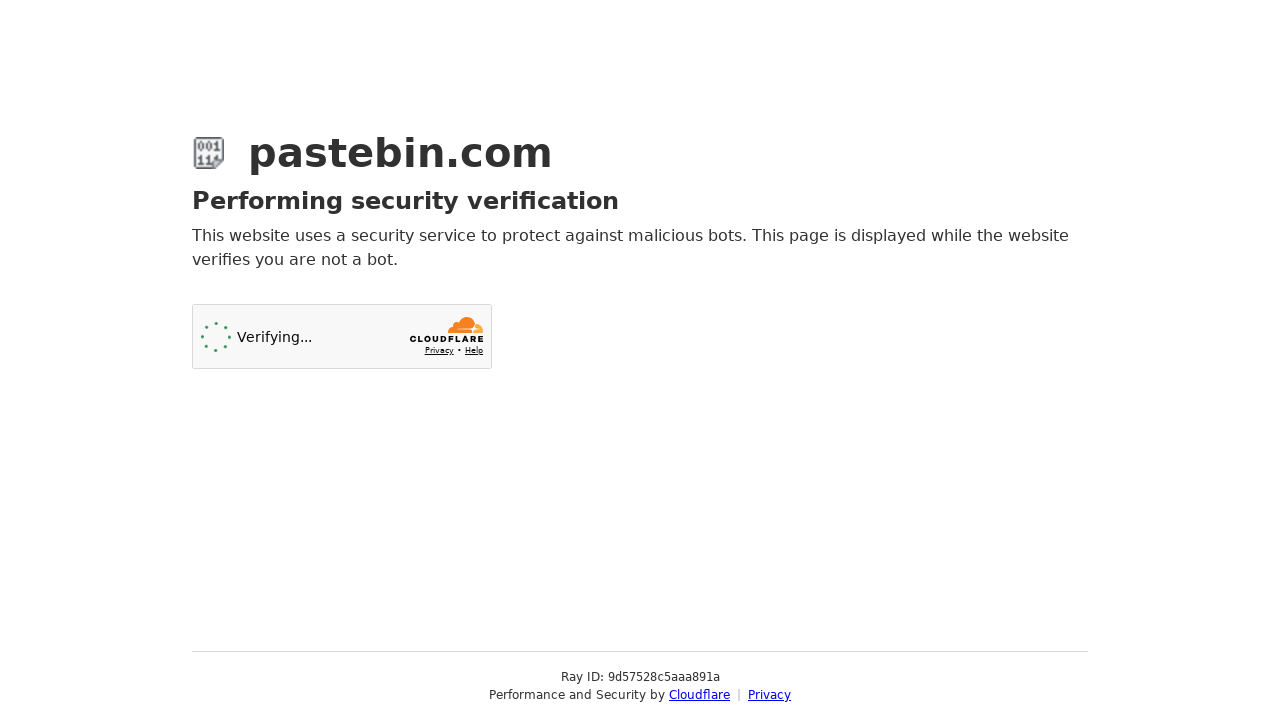